Navigates to PrivatBank's website and clicks on the exchange rate button to view currency exchange information

Starting URL: https://privatbank.ua/

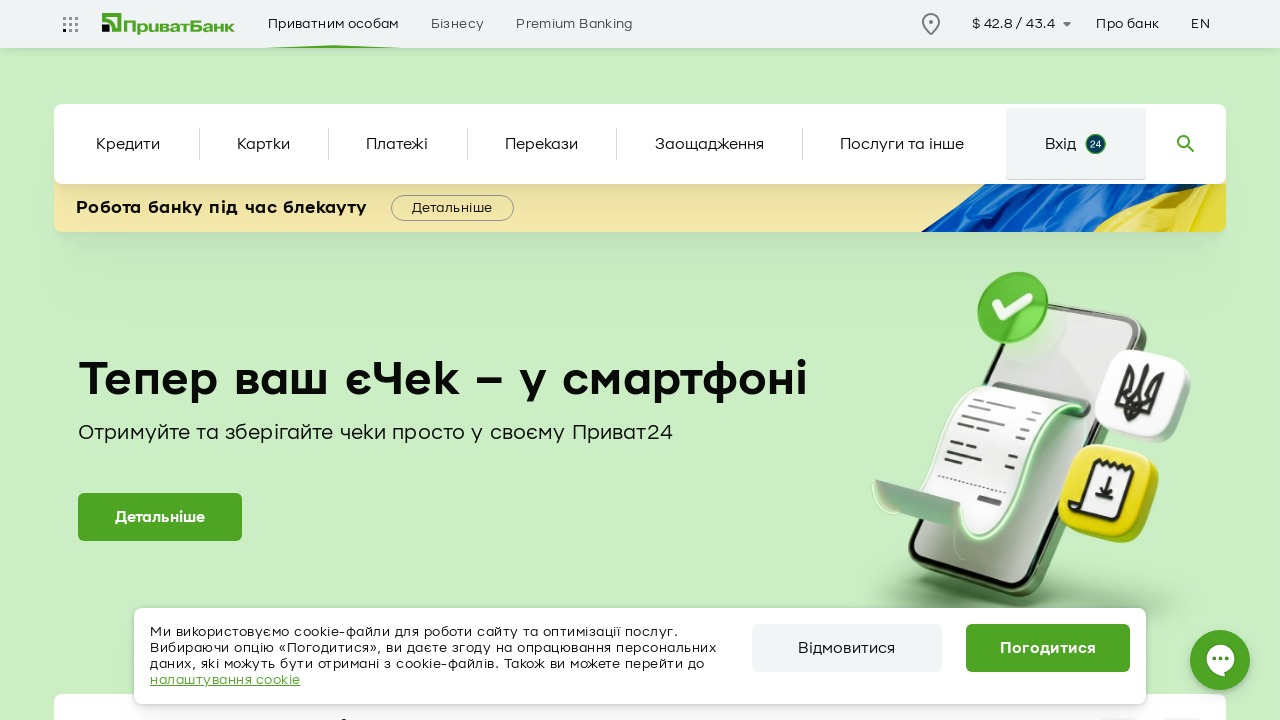

Page loaded and DOM content is ready
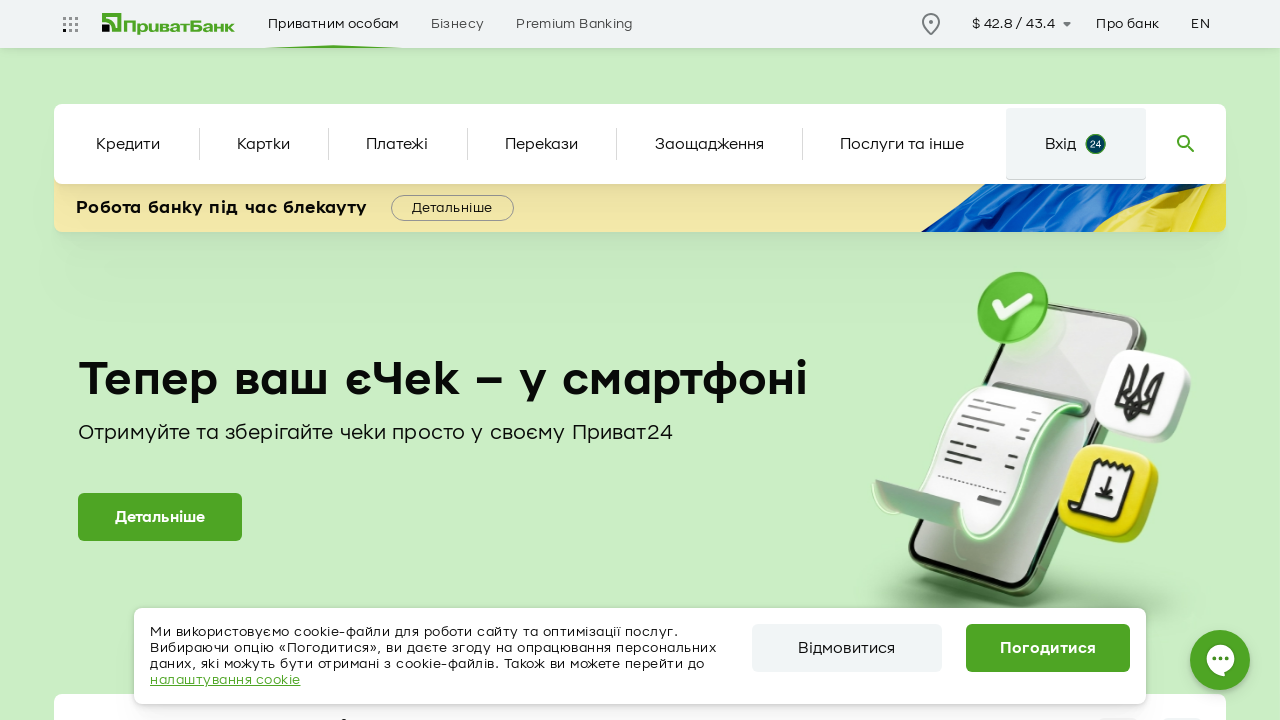

Clicked on the exchange rate button at (1019, 24) on button.exchange-rate.btn
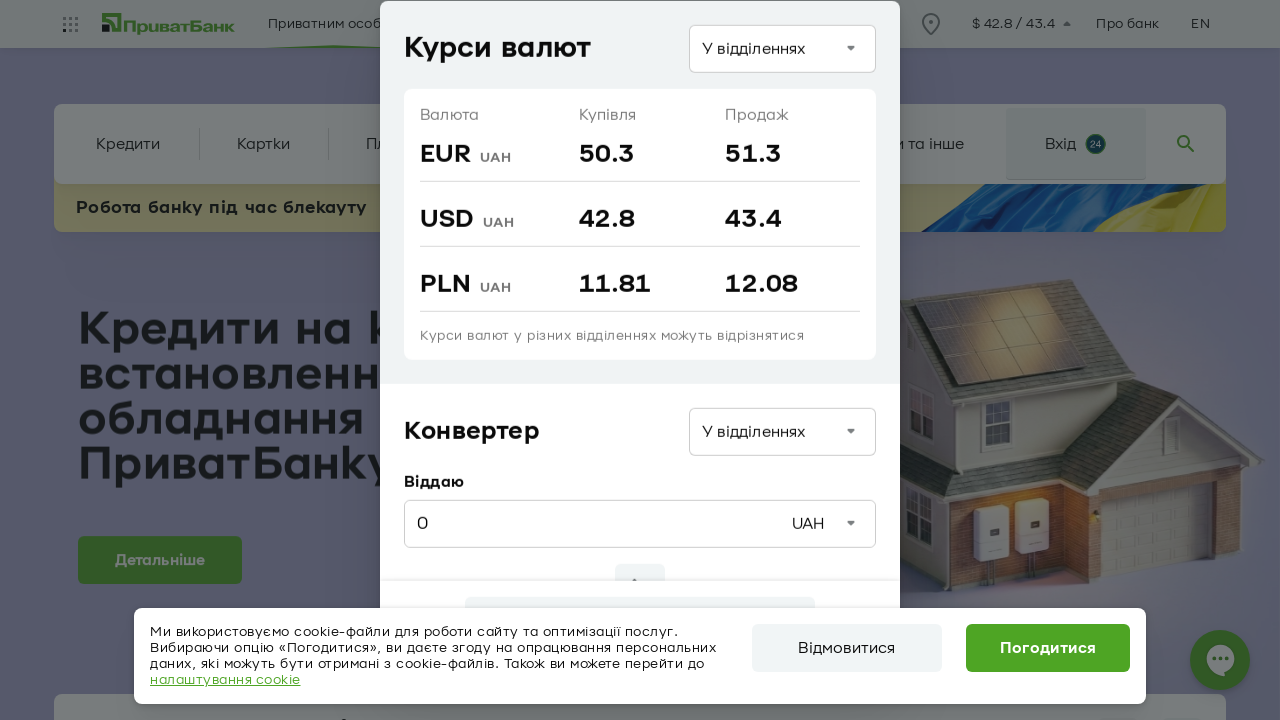

Exchange rate table with currency buy prices loaded
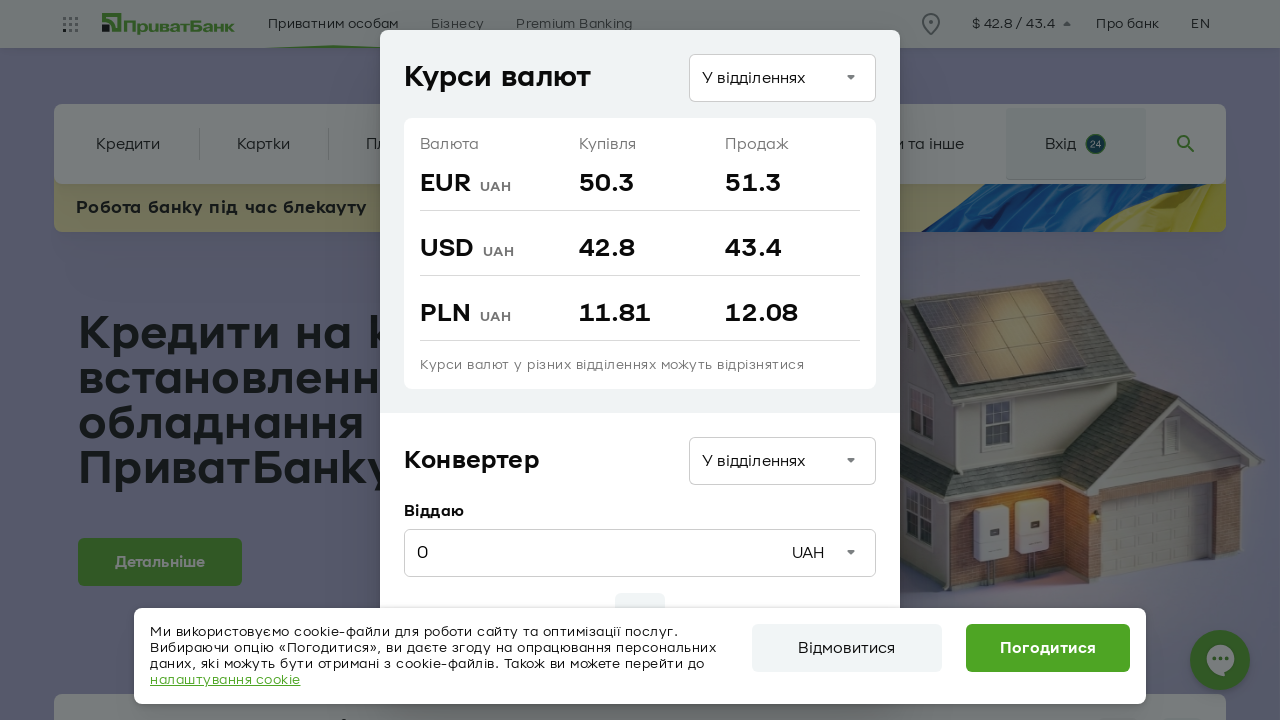

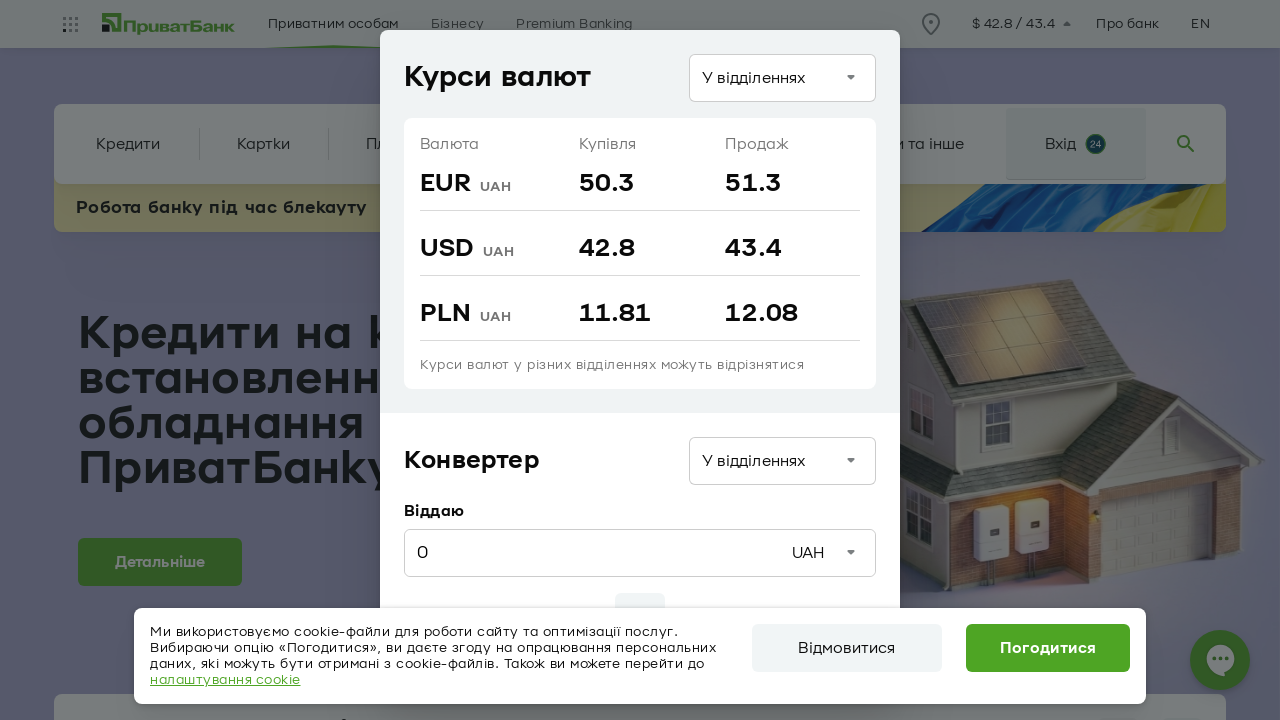